Tests language dropdown interaction by clicking the dropdown and selecting Hindi from the multi-select language list

Starting URL: http://demo.automationtesting.in/Register.html

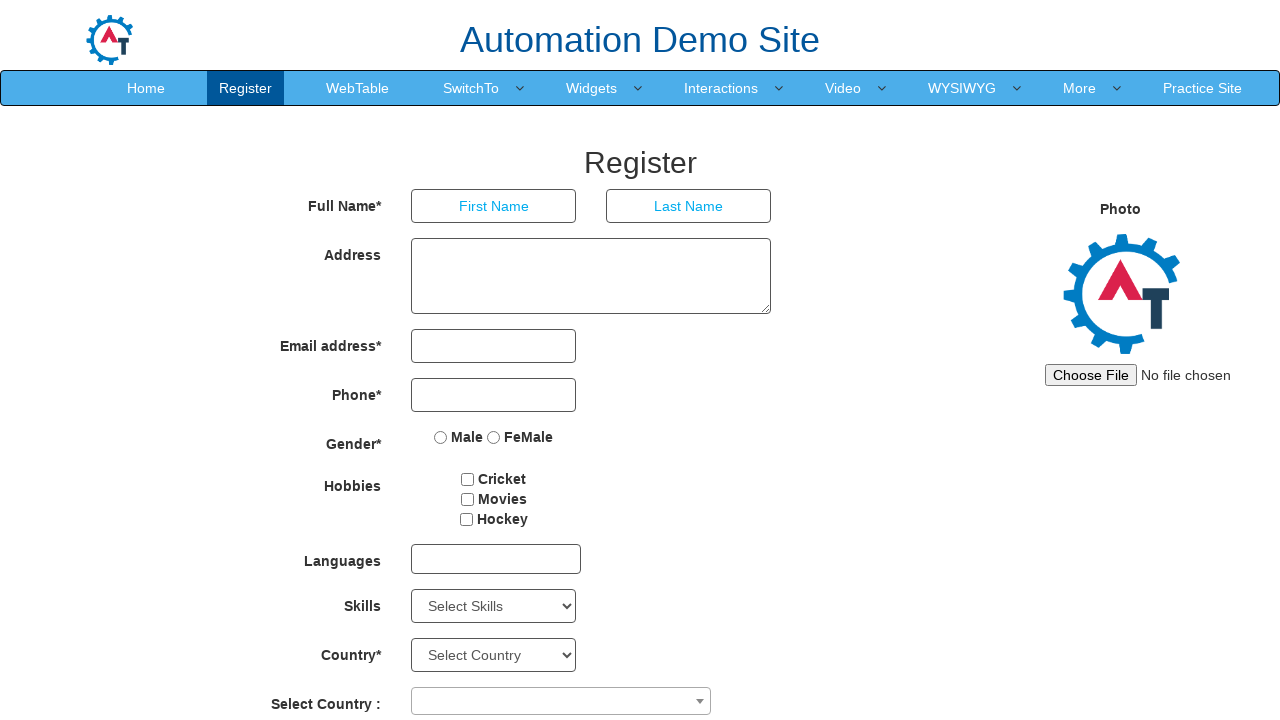

Clicked on language dropdown to open it at (496, 559) on xpath=//*[@id='msdd']
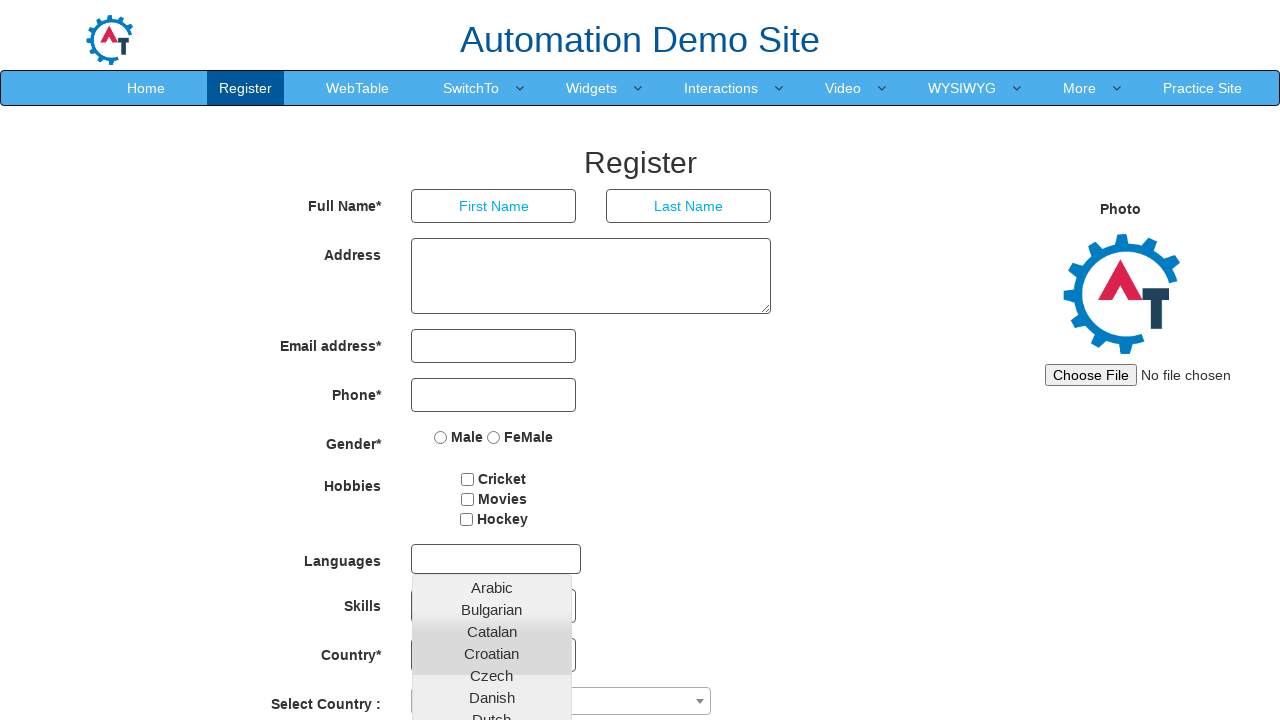

Selected Hindi from language dropdown options at (492, 688) on xpath=//*[@class='ui-corner-all'] >> nth=15
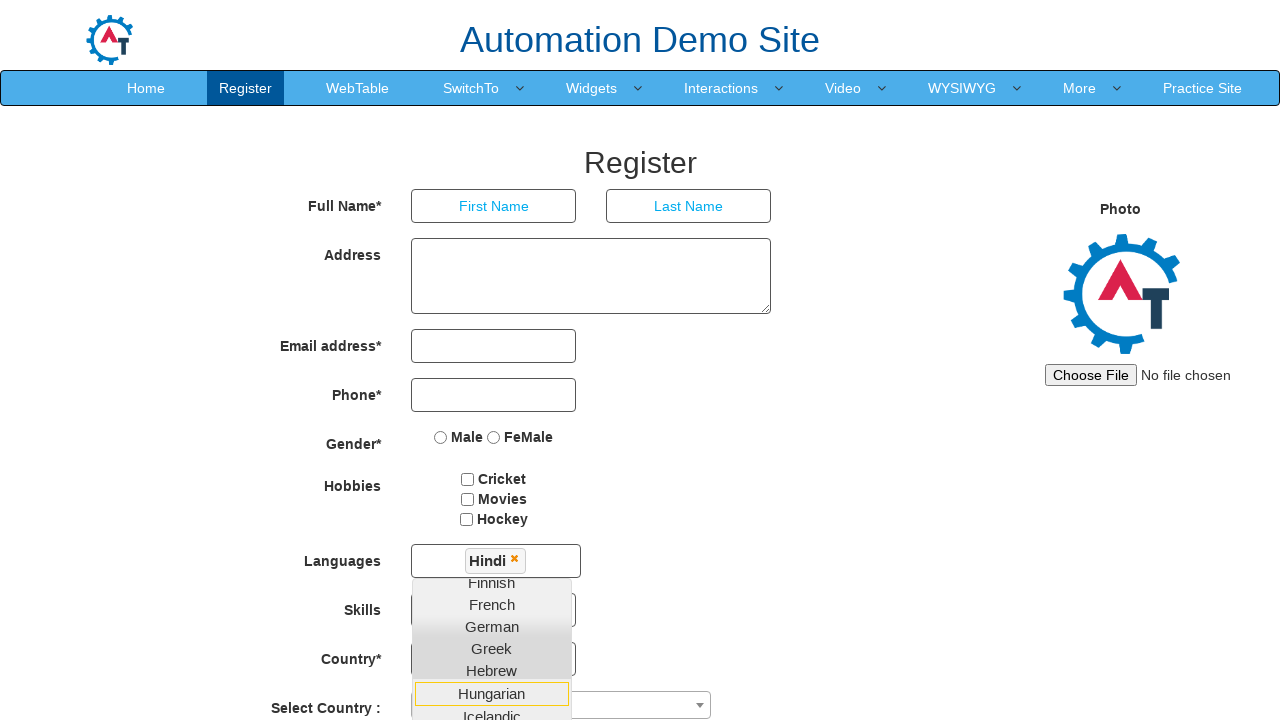

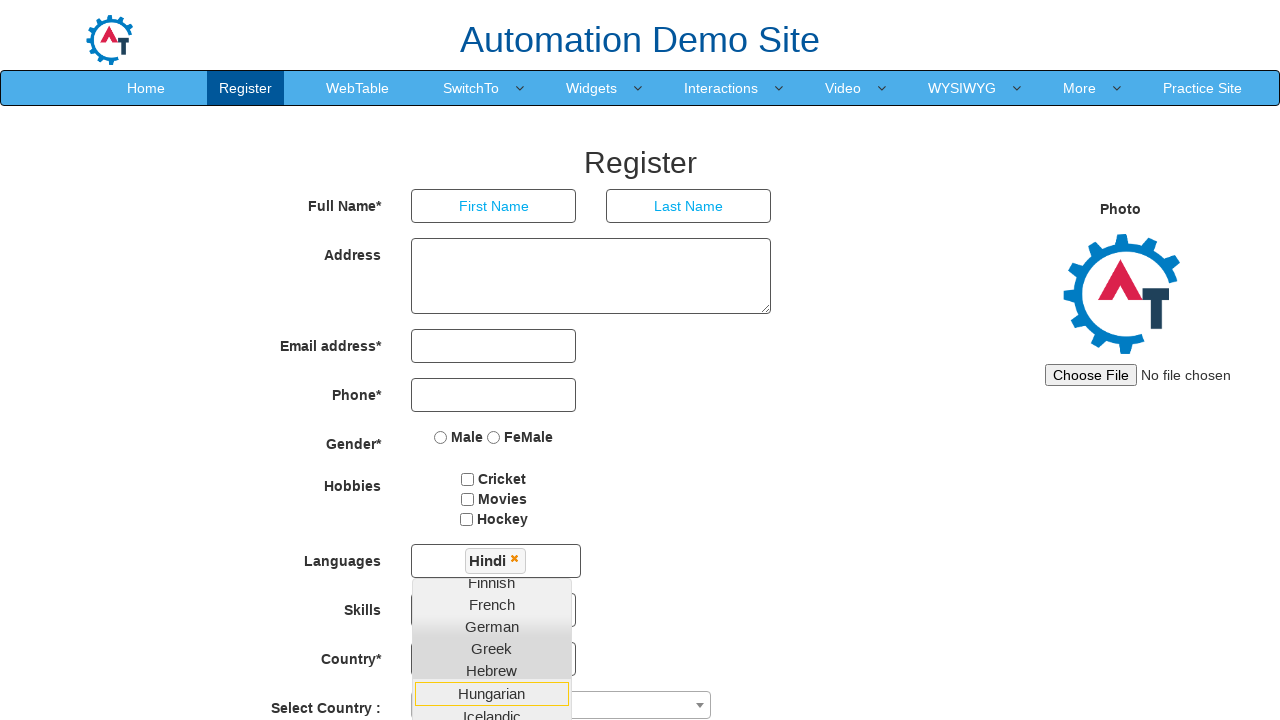